Tests an e-commerce flow on an Angular demo app by clicking through navigation, adding a product to cart, viewing the cart, and modifying a quantity input field.

Starting URL: https://rahulshettyacademy.com/angularAppdemo/

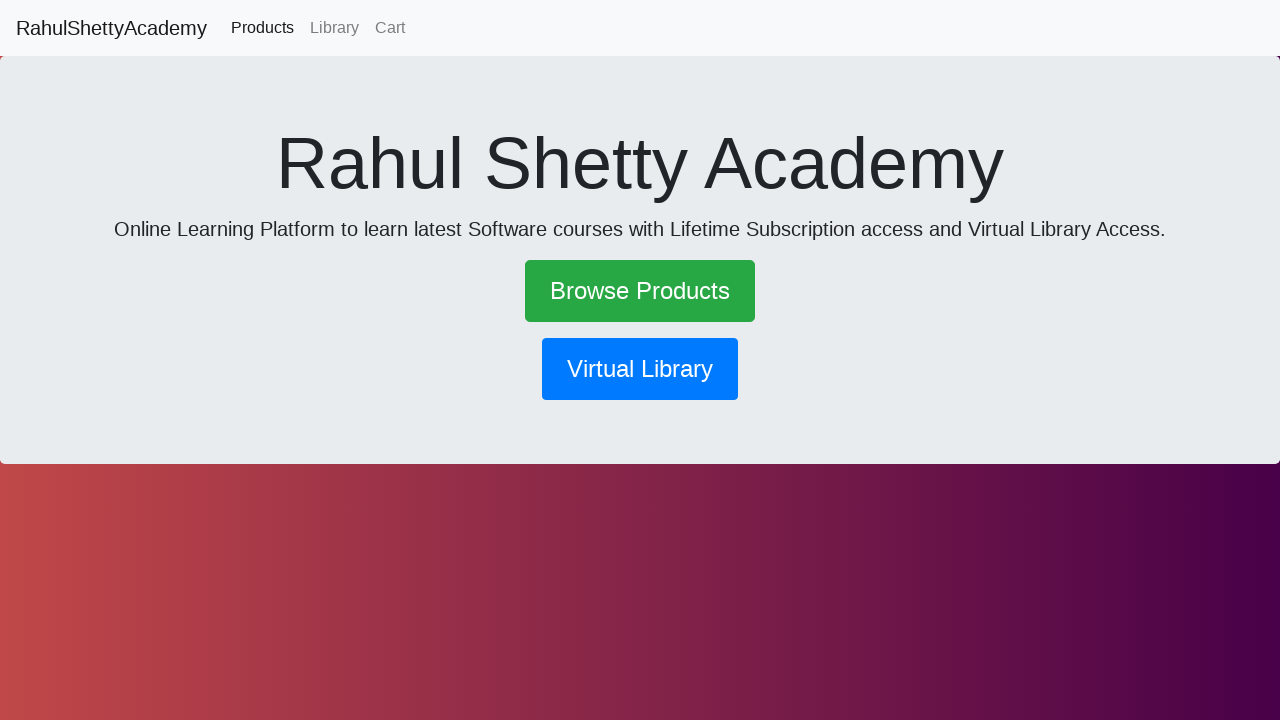

Clicked button element to open dropdown/menu at (640, 291) on a[role='button']
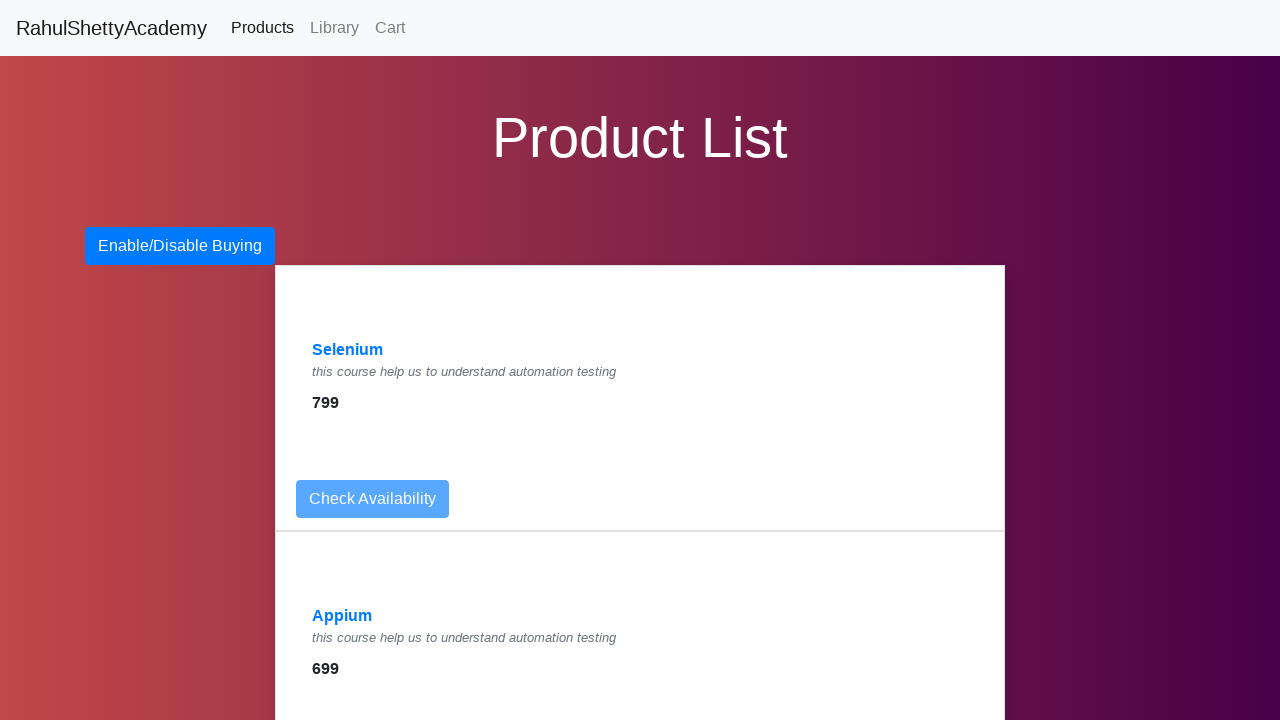

Clicked on Selenium link in navigation at (348, 350) on text=Selenium
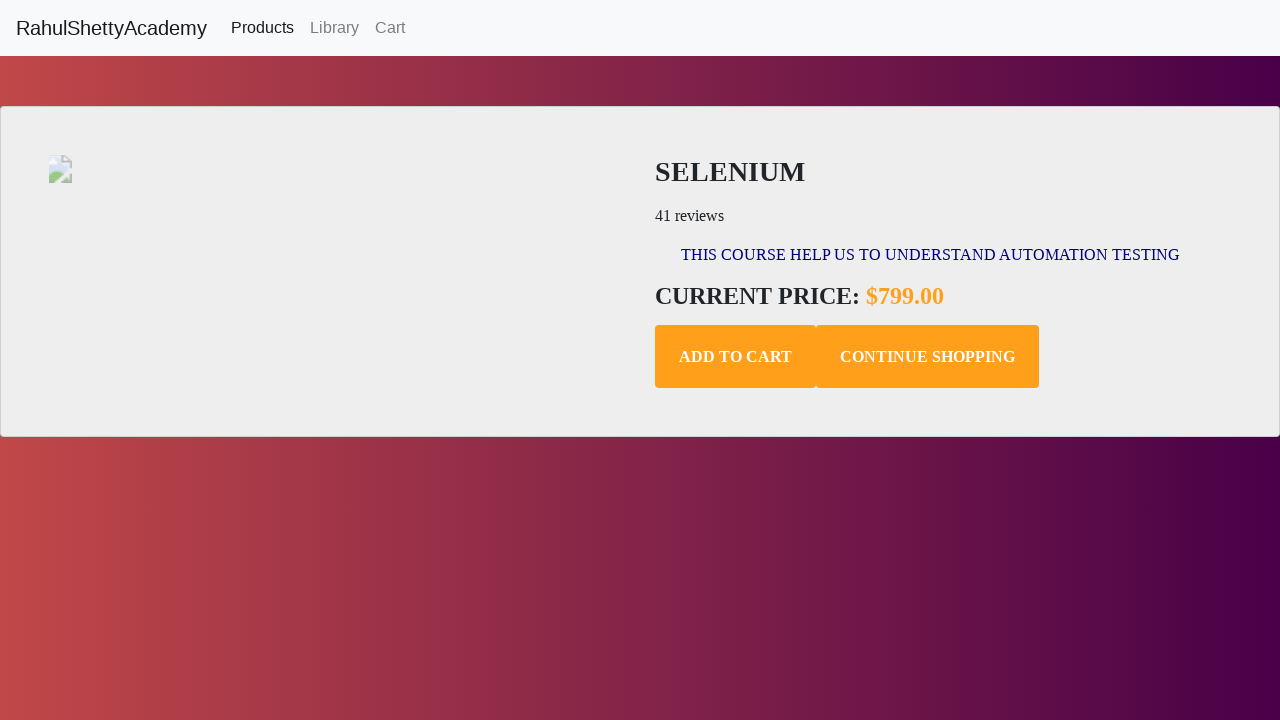

Clicked Add to Cart button at (736, 357) on .add-to-cart
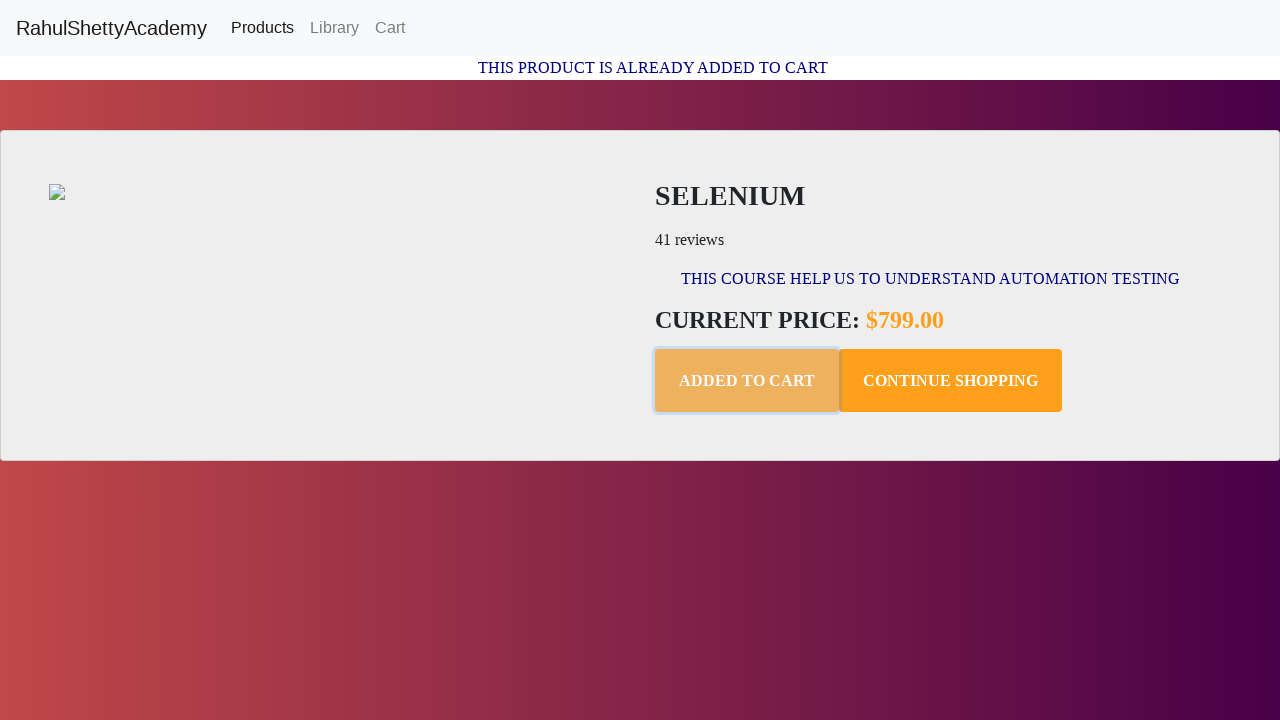

Clicked on Cart link to view cart at (390, 28) on a:has-text('Cart')
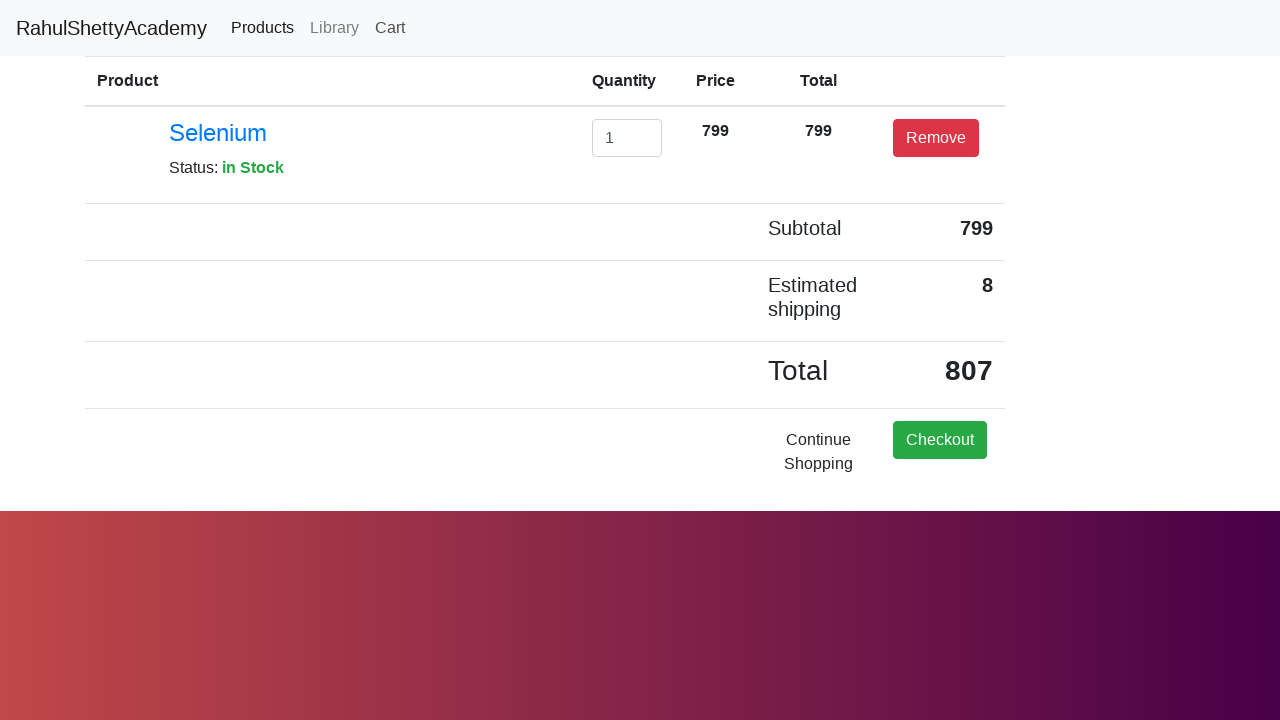

Cleared the quantity input field on #exampleInputEmail1
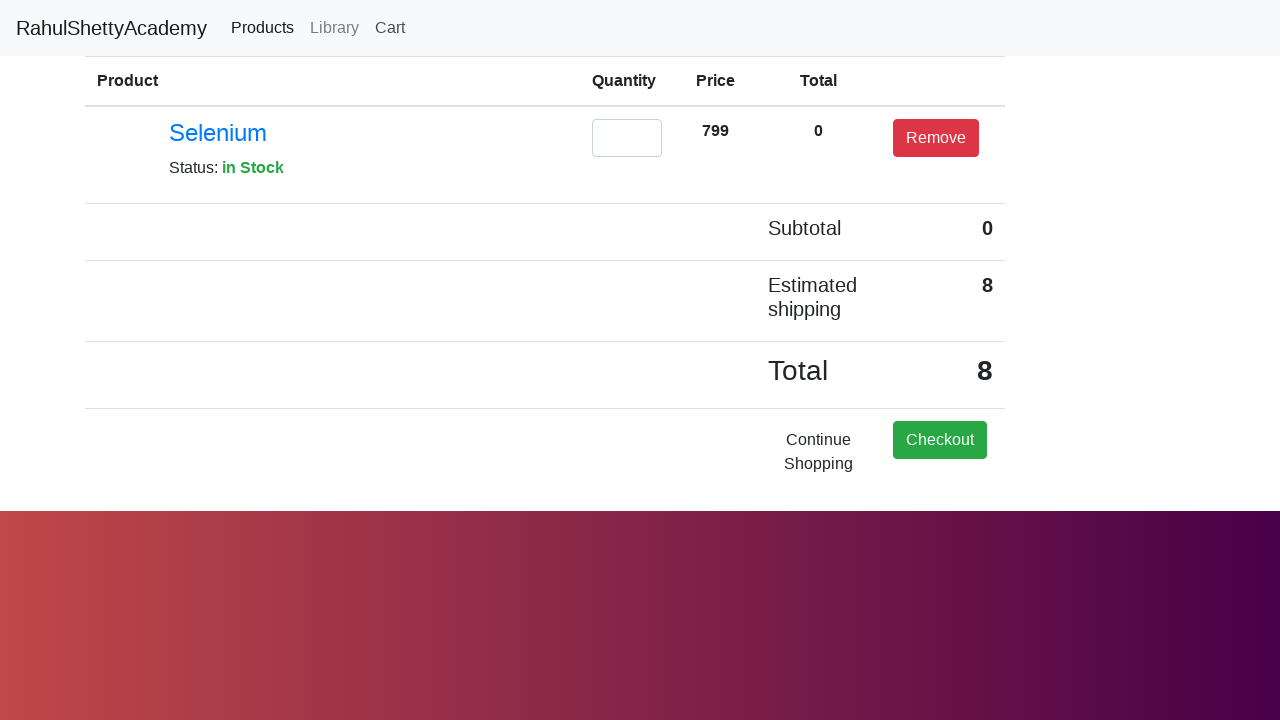

Entered new quantity value of 2 on #exampleInputEmail1
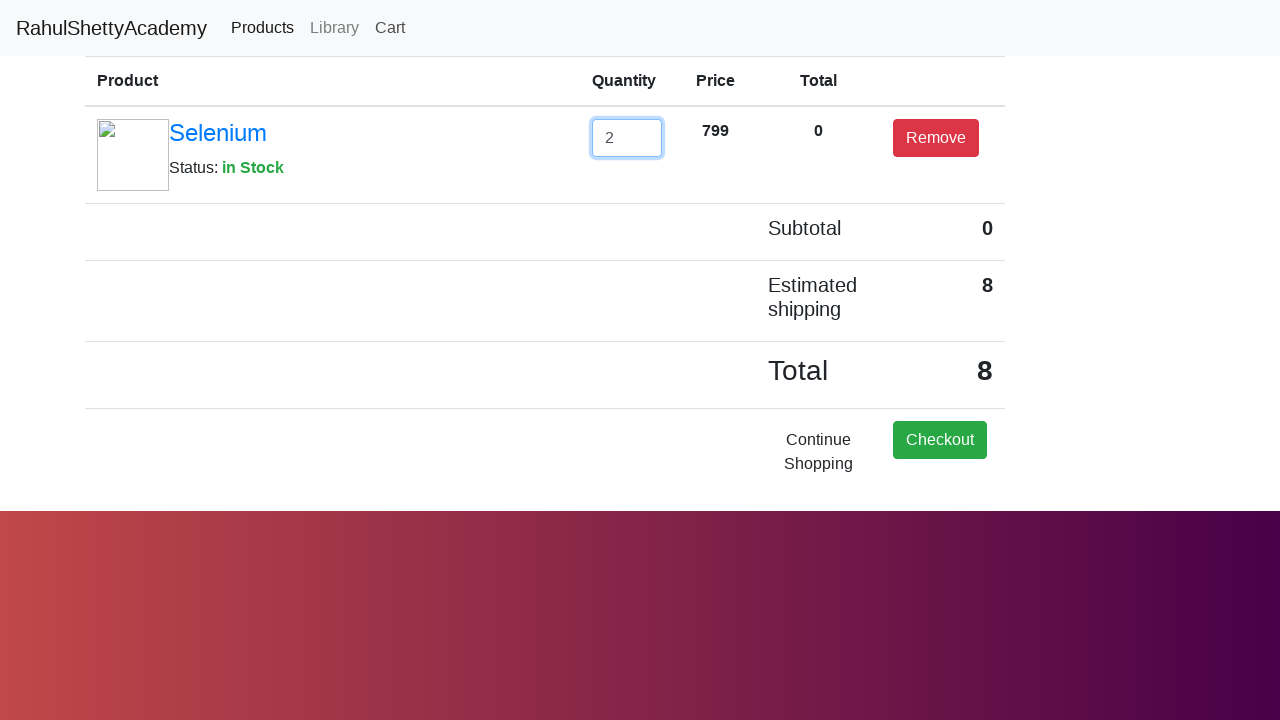

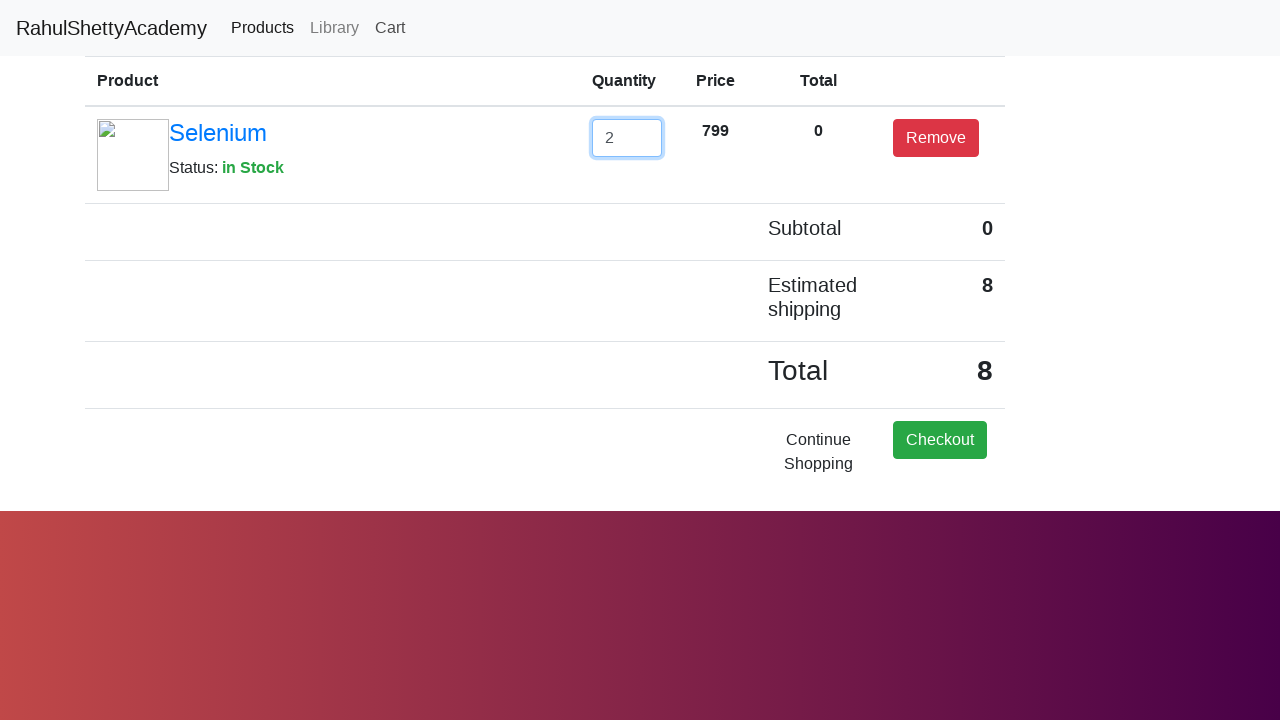